Navigates to a Selenium practice e-commerce page and clicks all "ADD TO CART" buttons

Starting URL: https://rahulshettyacademy.com/seleniumPractise/#/

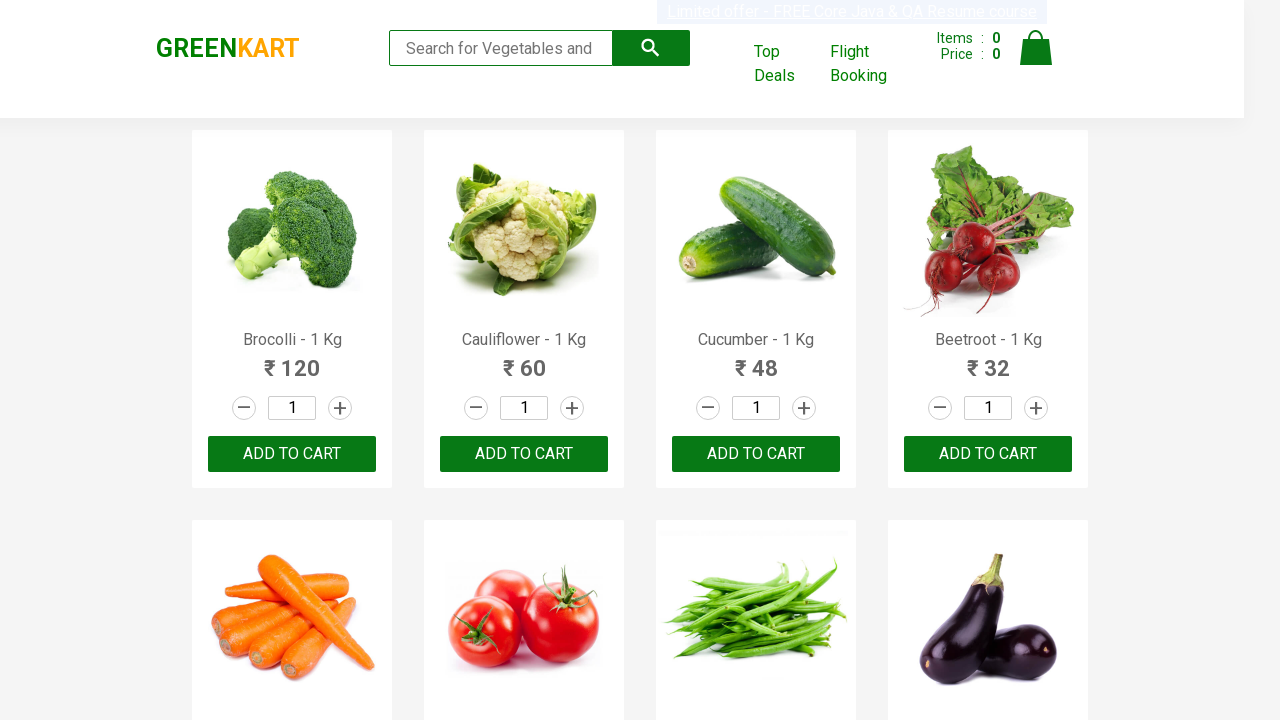

Navigated to Selenium practice e-commerce page
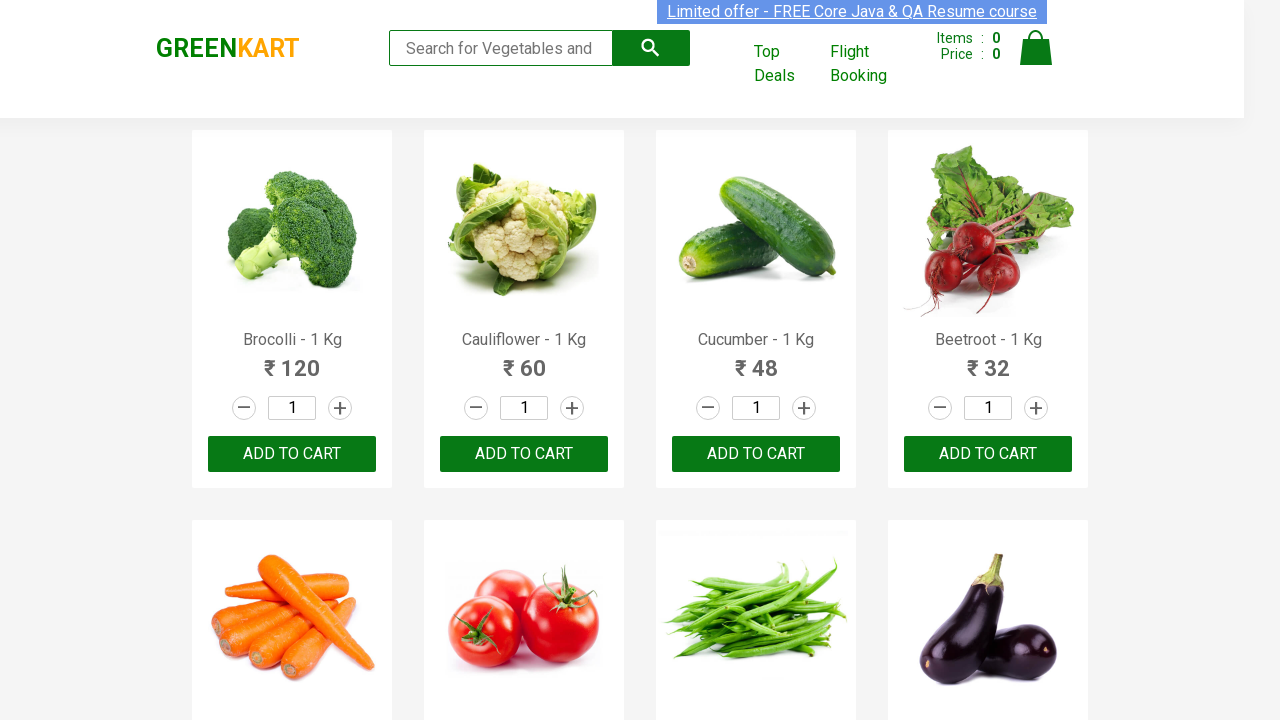

Located all 'ADD TO CART' buttons
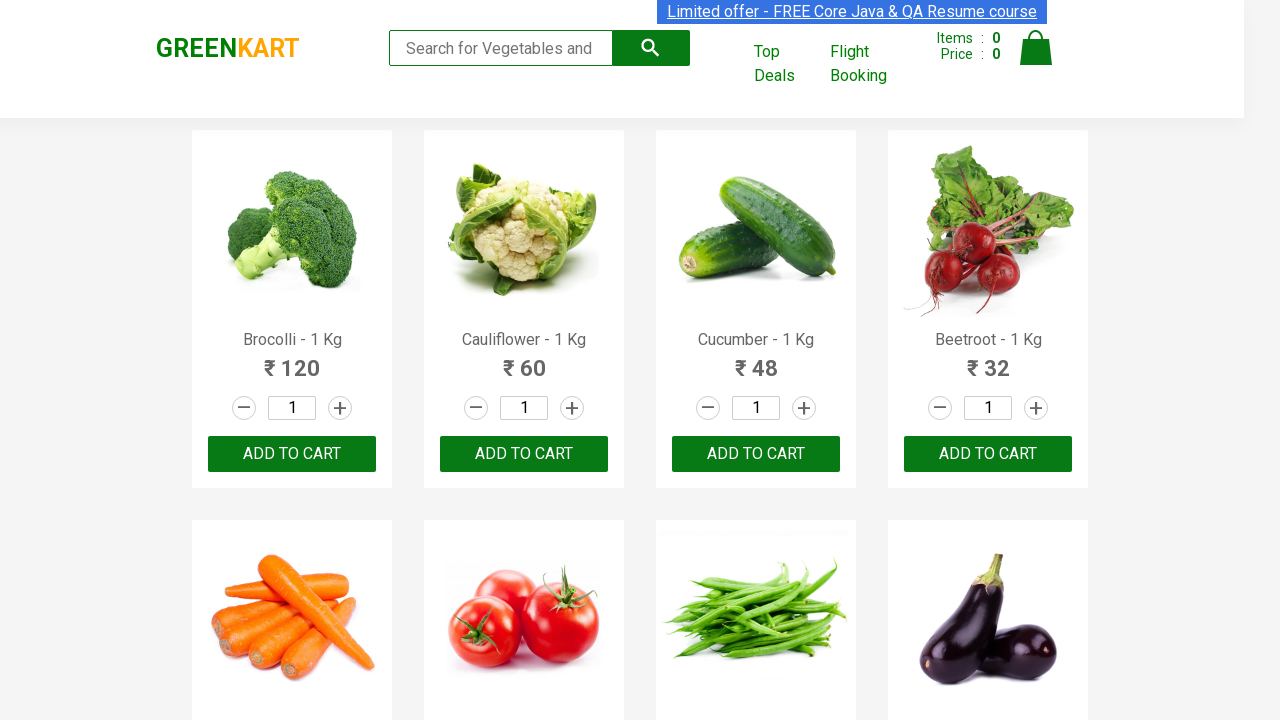

Found 30 'ADD TO CART' buttons
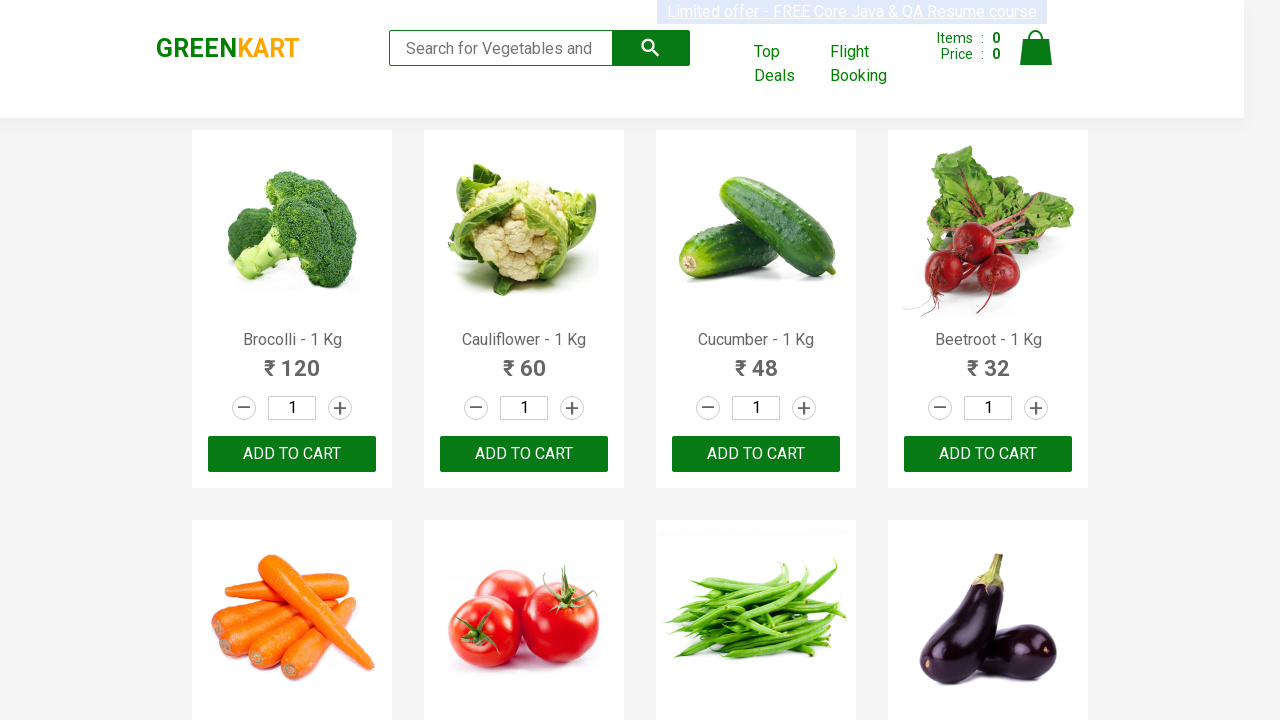

Clicked 'ADD TO CART' button 1 of 30 at (292, 454) on xpath=//button[text()='ADD TO CART'] >> nth=0
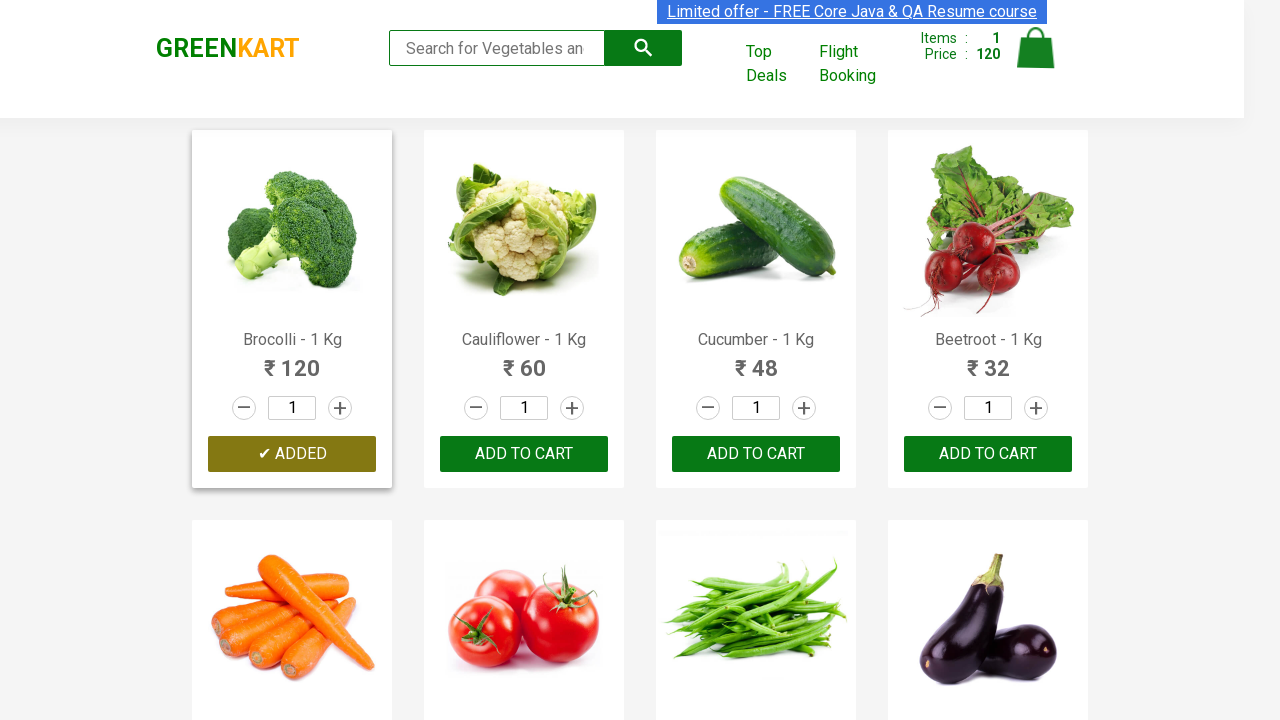

Clicked 'ADD TO CART' button 2 of 30 at (756, 454) on xpath=//button[text()='ADD TO CART'] >> nth=1
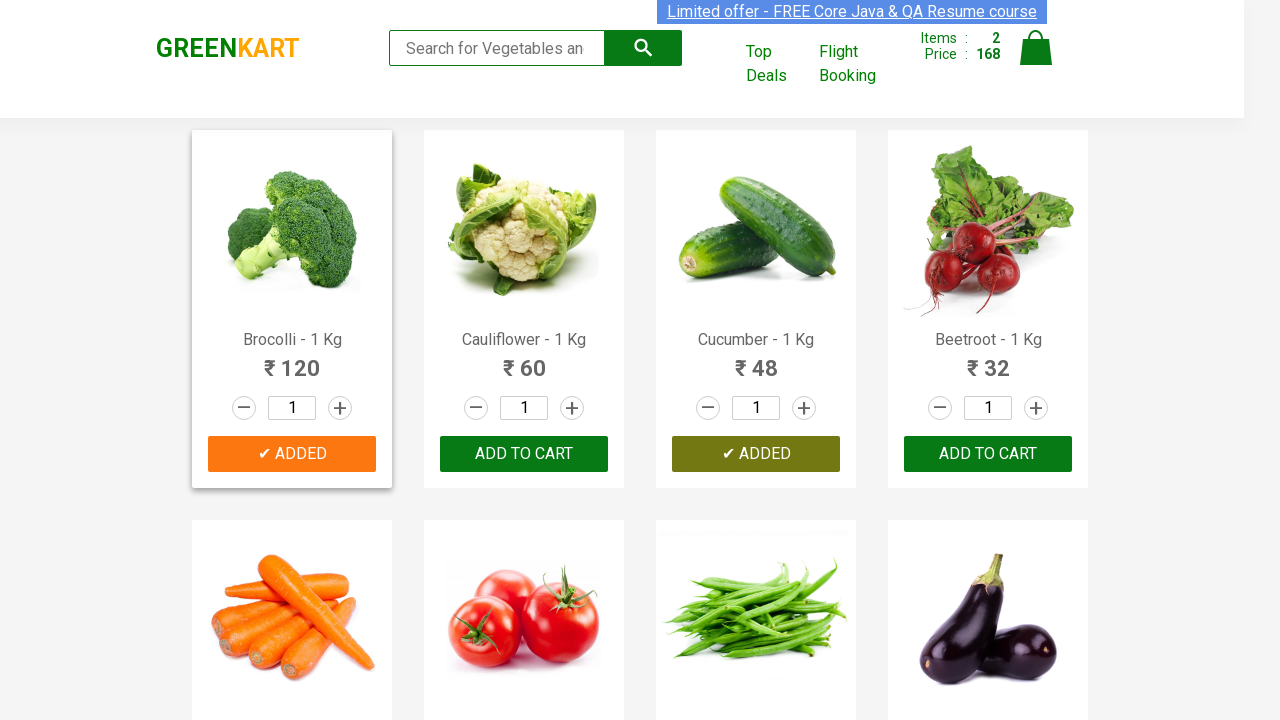

Clicked 'ADD TO CART' button 3 of 30 at (292, 360) on xpath=//button[text()='ADD TO CART'] >> nth=2
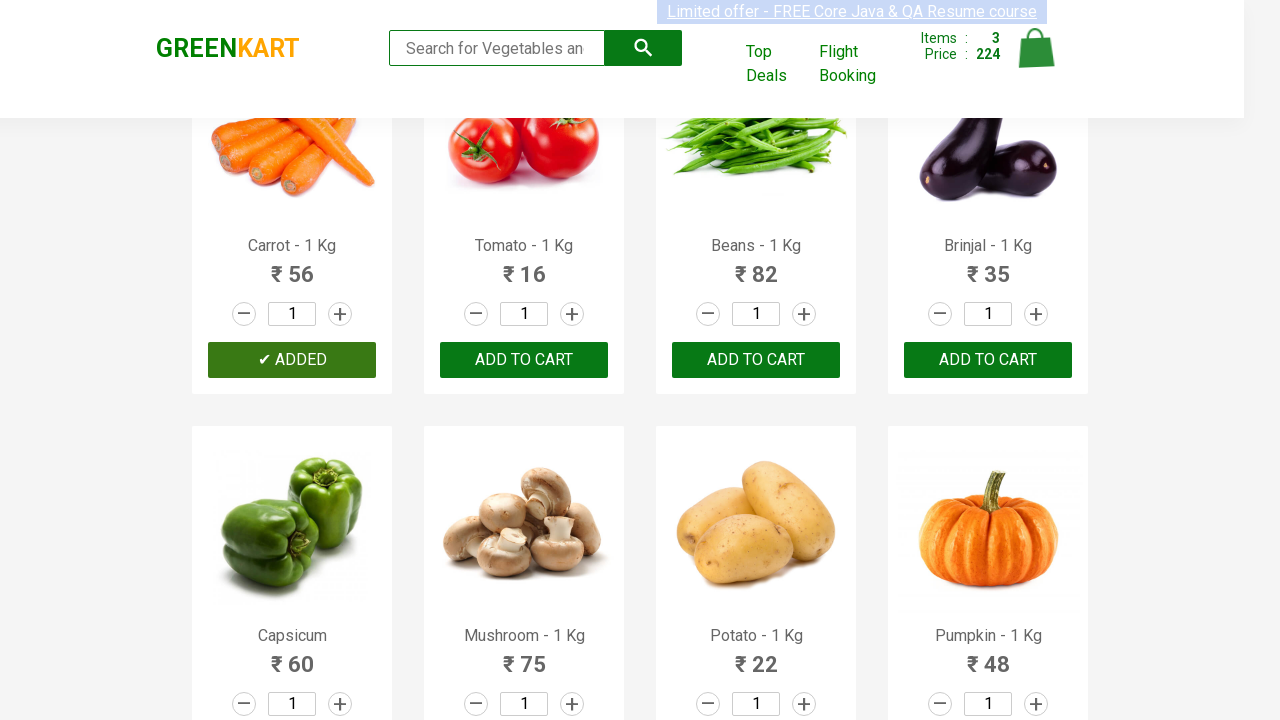

Clicked 'ADD TO CART' button 4 of 30 at (756, 360) on xpath=//button[text()='ADD TO CART'] >> nth=3
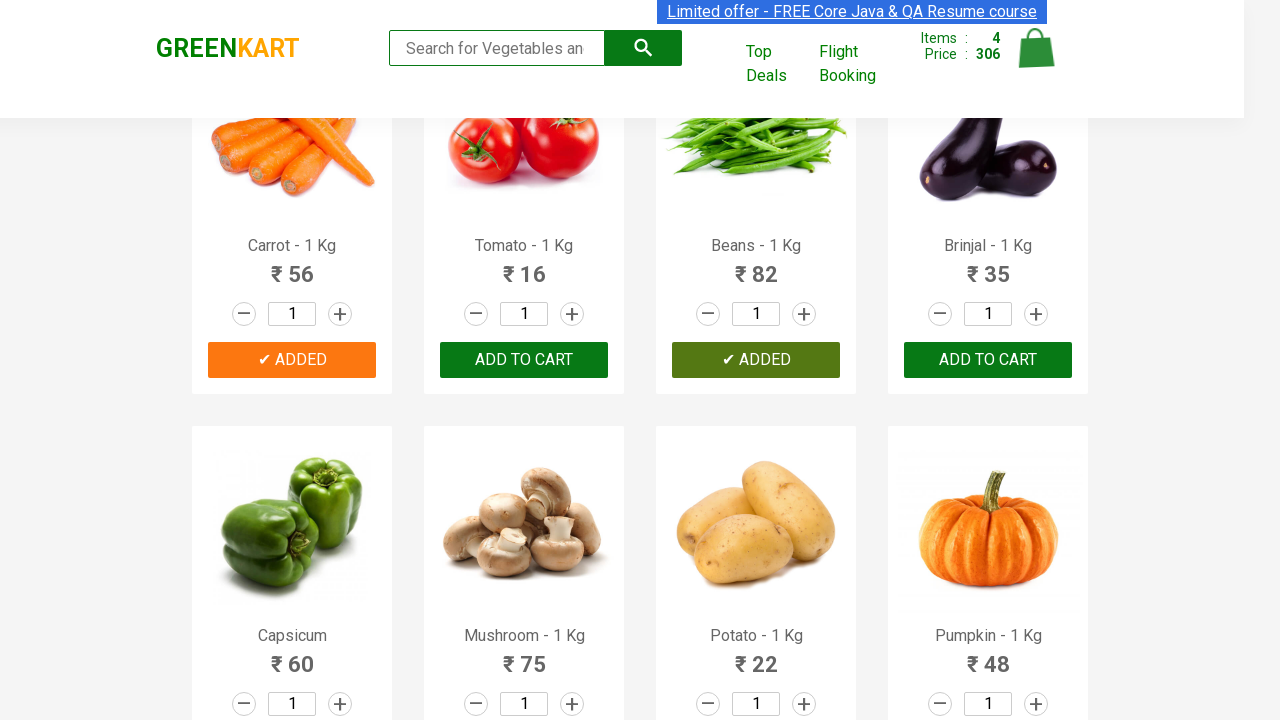

Clicked 'ADD TO CART' button 5 of 30 at (292, 360) on xpath=//button[text()='ADD TO CART'] >> nth=4
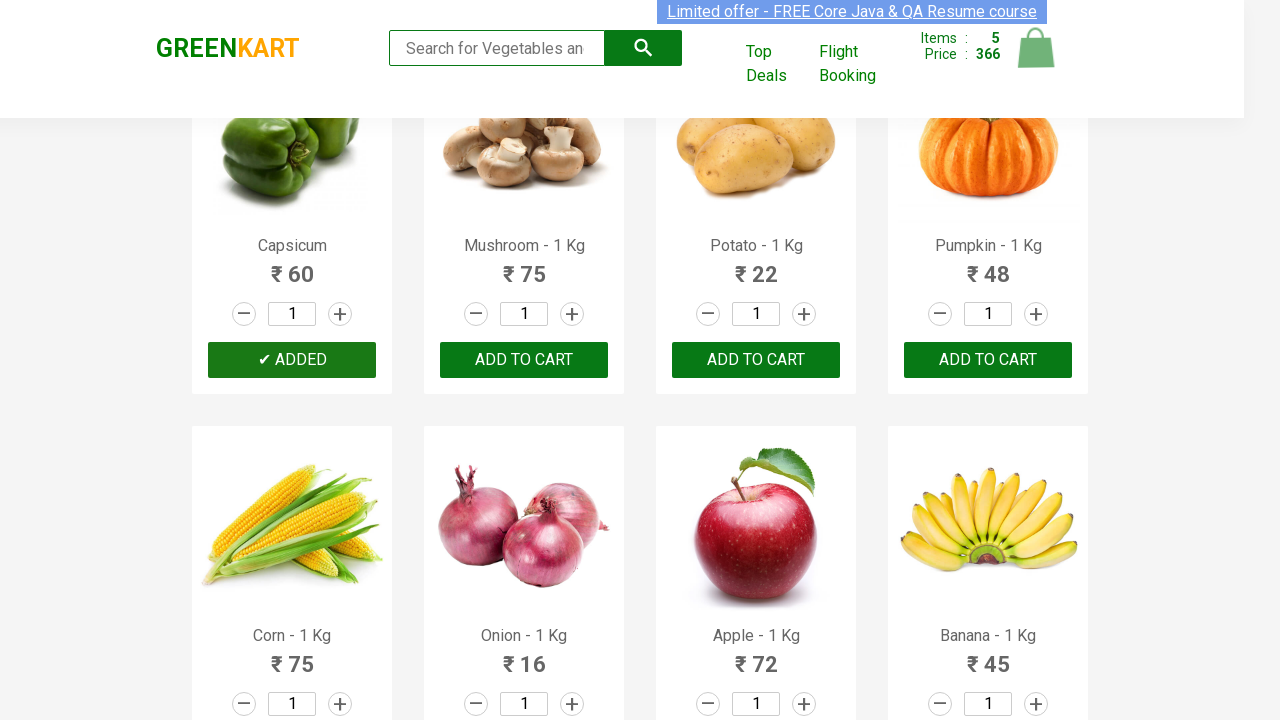

Clicked 'ADD TO CART' button 6 of 30 at (756, 360) on xpath=//button[text()='ADD TO CART'] >> nth=5
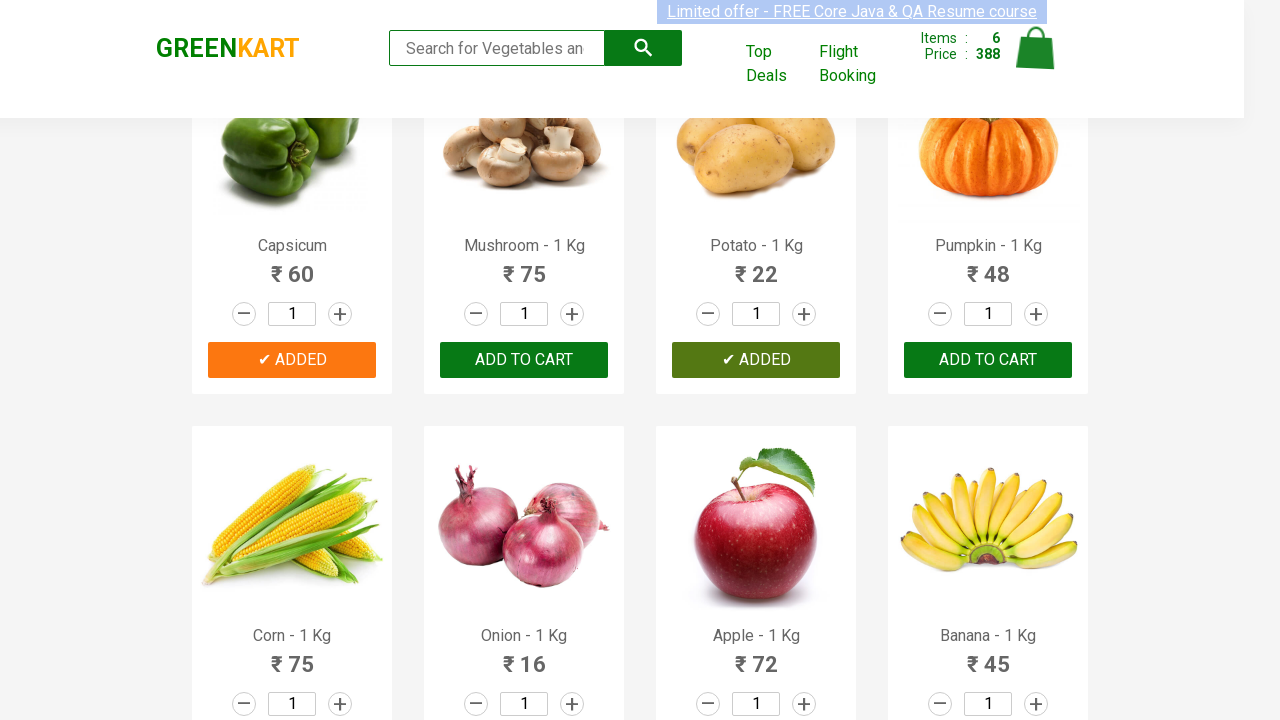

Clicked 'ADD TO CART' button 7 of 30 at (988, 360) on xpath=//button[text()='ADD TO CART'] >> nth=6
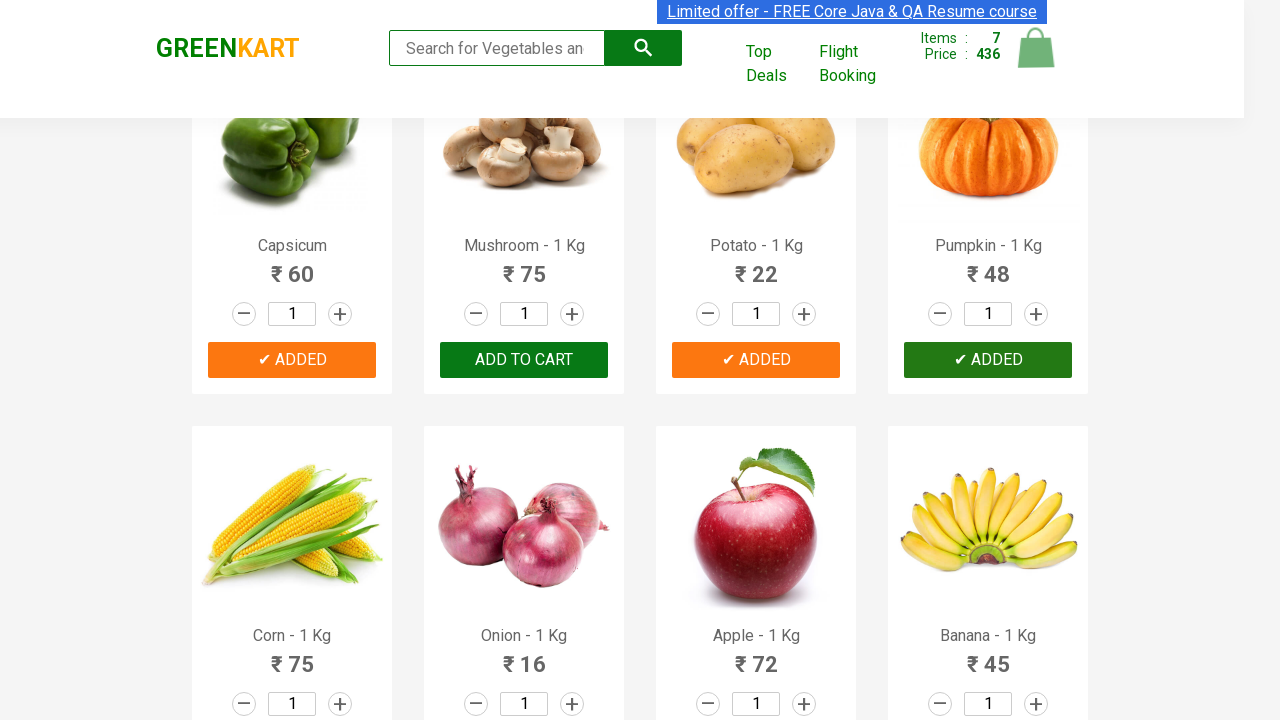

Clicked 'ADD TO CART' button 8 of 30 at (292, 360) on xpath=//button[text()='ADD TO CART'] >> nth=7
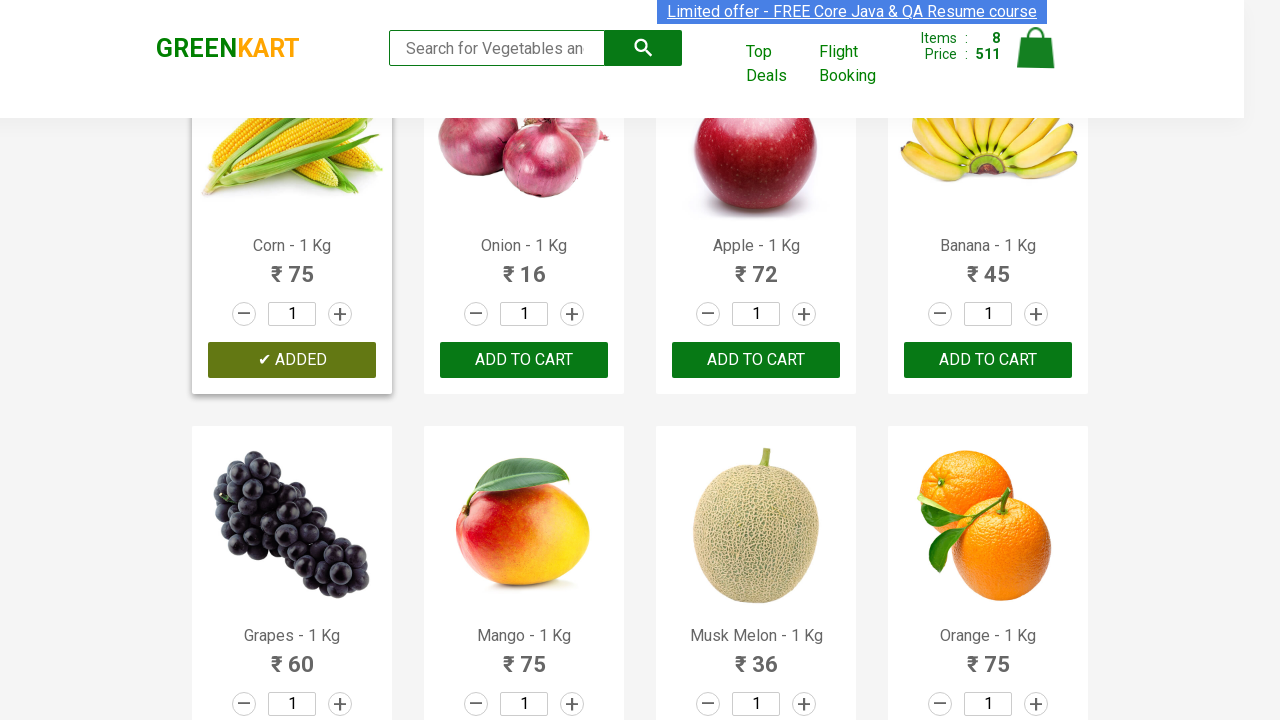

Clicked 'ADD TO CART' button 9 of 30 at (524, 360) on xpath=//button[text()='ADD TO CART'] >> nth=8
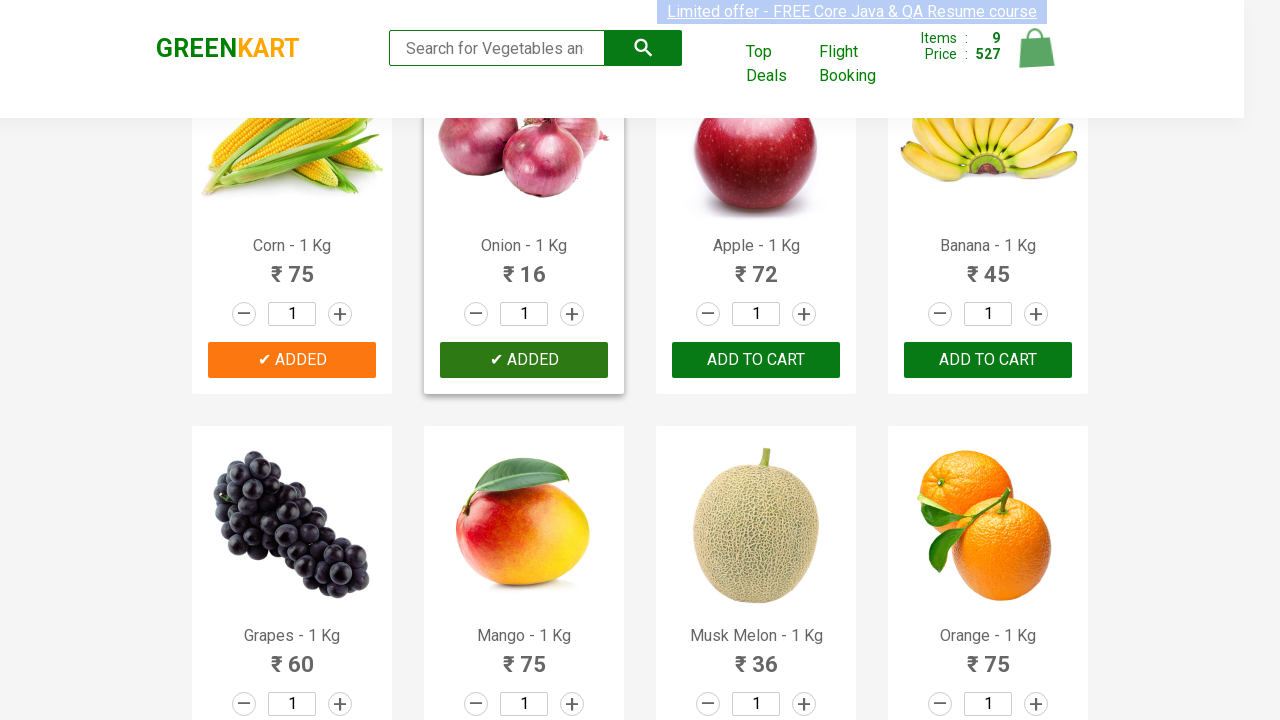

Clicked 'ADD TO CART' button 10 of 30 at (756, 360) on xpath=//button[text()='ADD TO CART'] >> nth=9
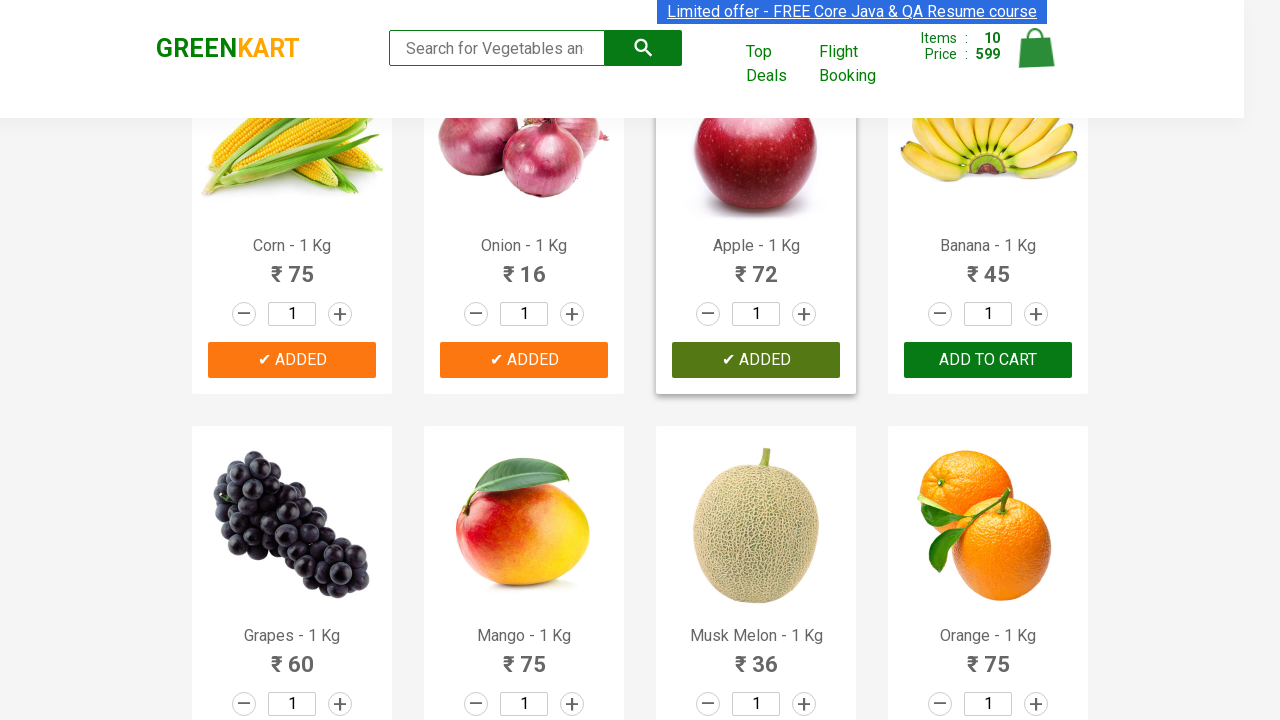

Clicked 'ADD TO CART' button 11 of 30 at (988, 360) on xpath=//button[text()='ADD TO CART'] >> nth=10
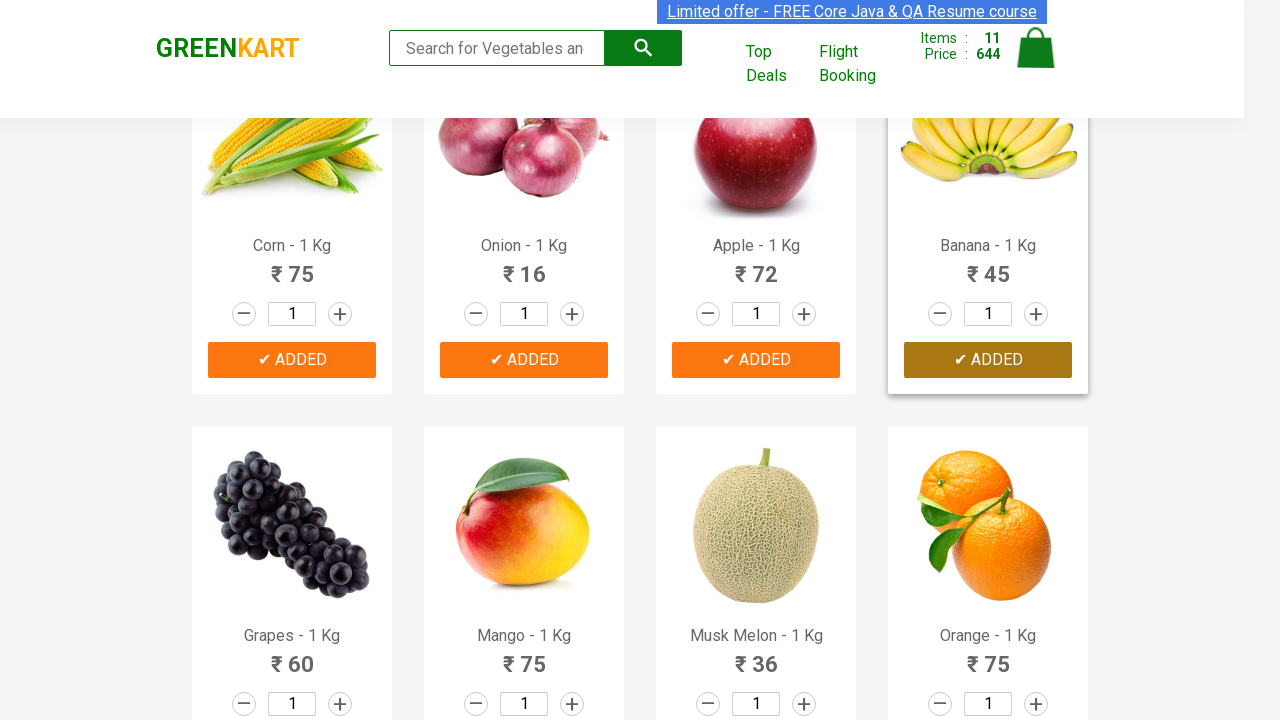

Clicked 'ADD TO CART' button 12 of 30 at (292, 360) on xpath=//button[text()='ADD TO CART'] >> nth=11
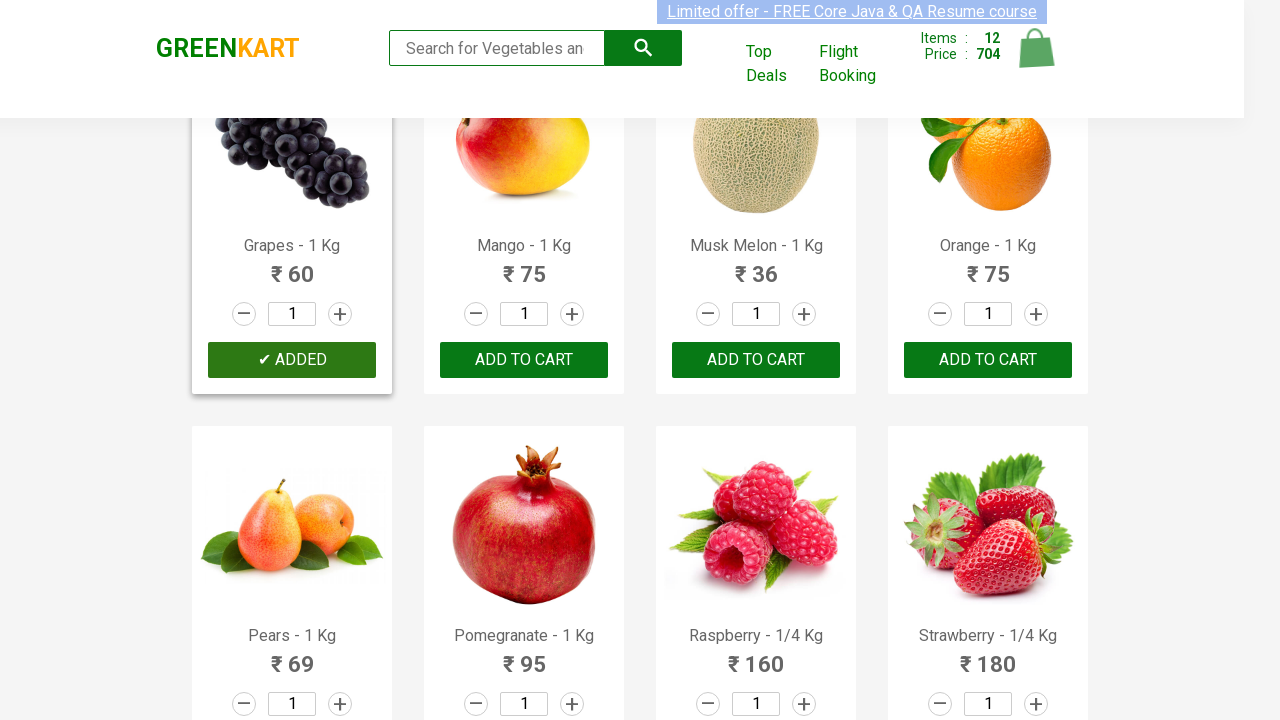

Clicked 'ADD TO CART' button 13 of 30 at (524, 360) on xpath=//button[text()='ADD TO CART'] >> nth=12
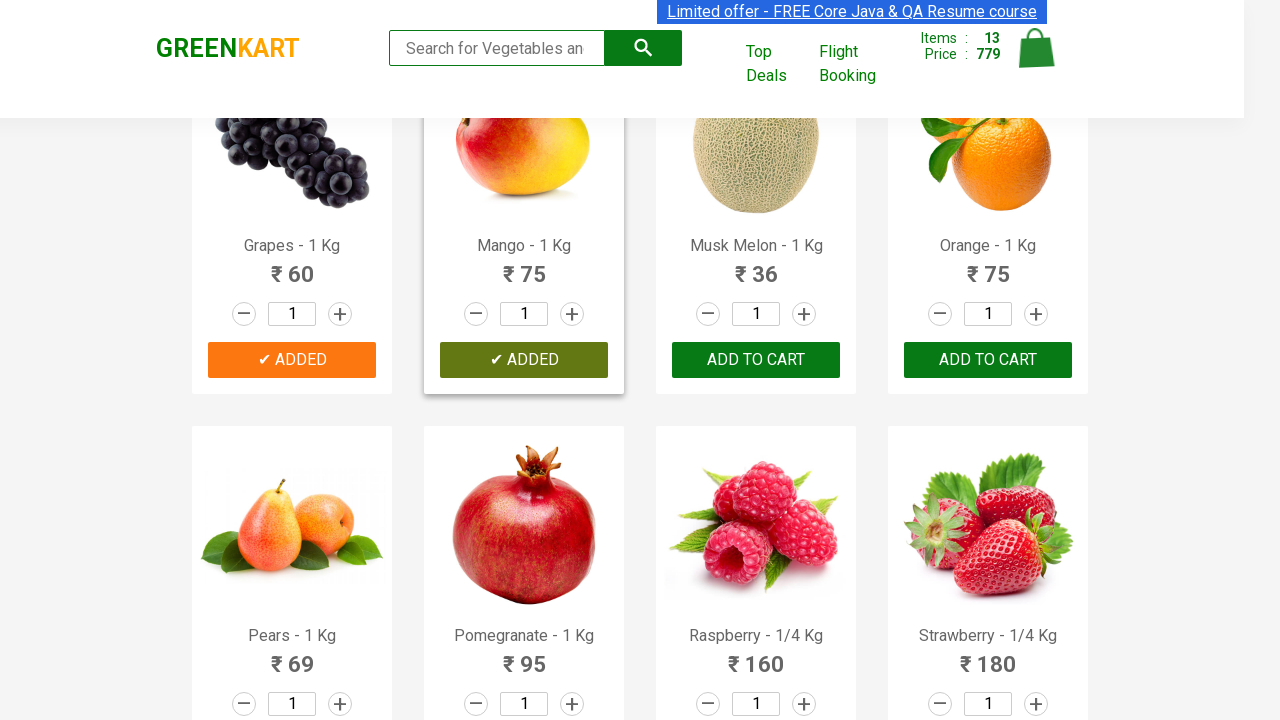

Clicked 'ADD TO CART' button 14 of 30 at (756, 360) on xpath=//button[text()='ADD TO CART'] >> nth=13
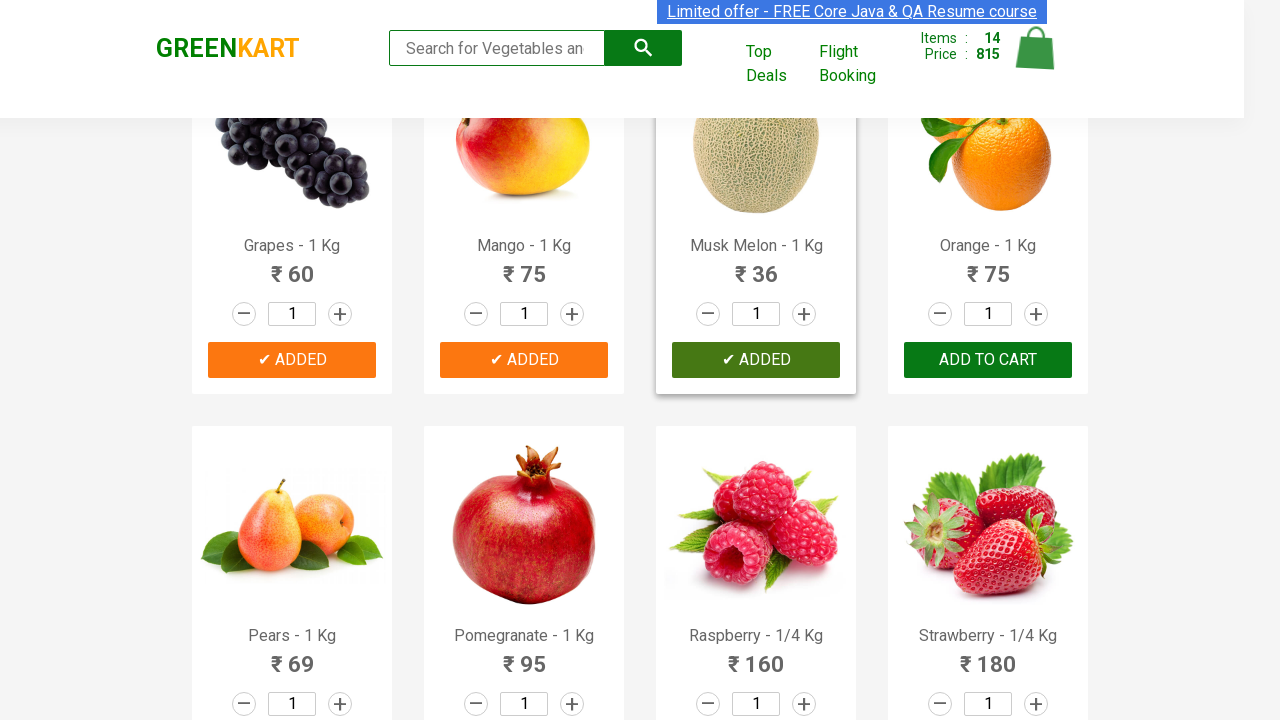

Clicked 'ADD TO CART' button 15 of 30 at (988, 360) on xpath=//button[text()='ADD TO CART'] >> nth=14
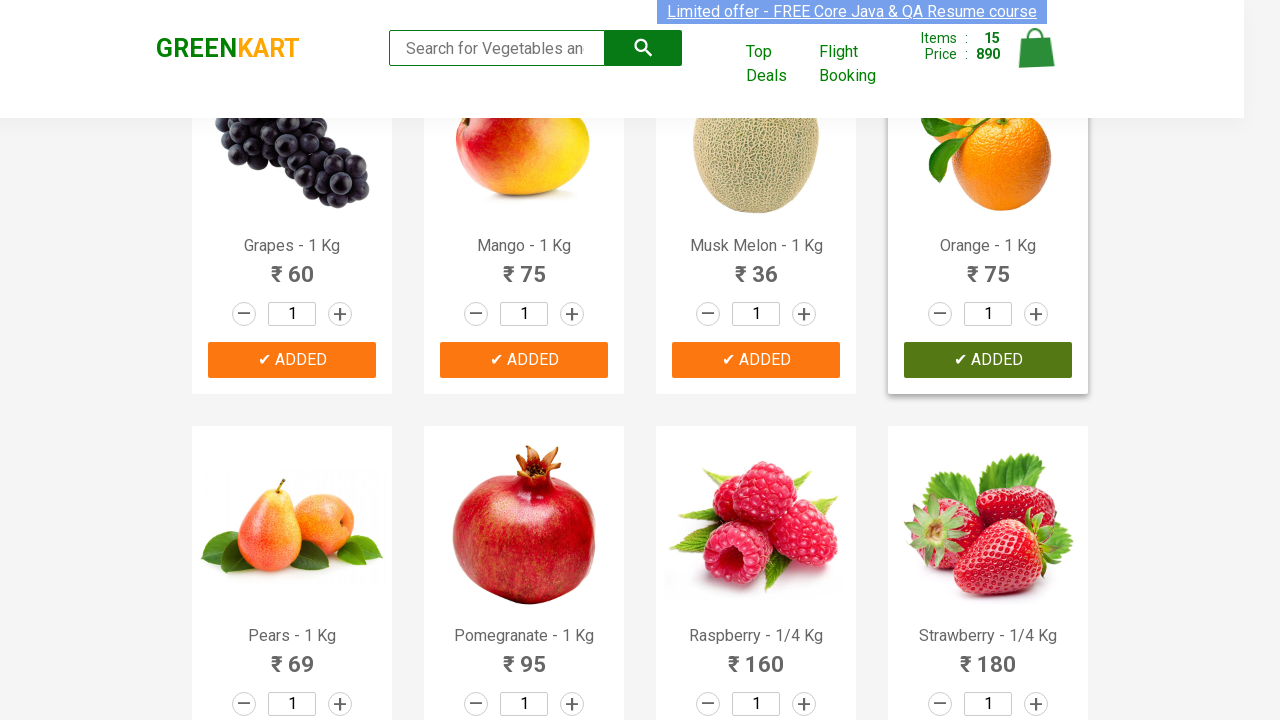

Clicked 'ADD TO CART' button 16 of 30 at (292, 360) on xpath=//button[text()='ADD TO CART'] >> nth=15
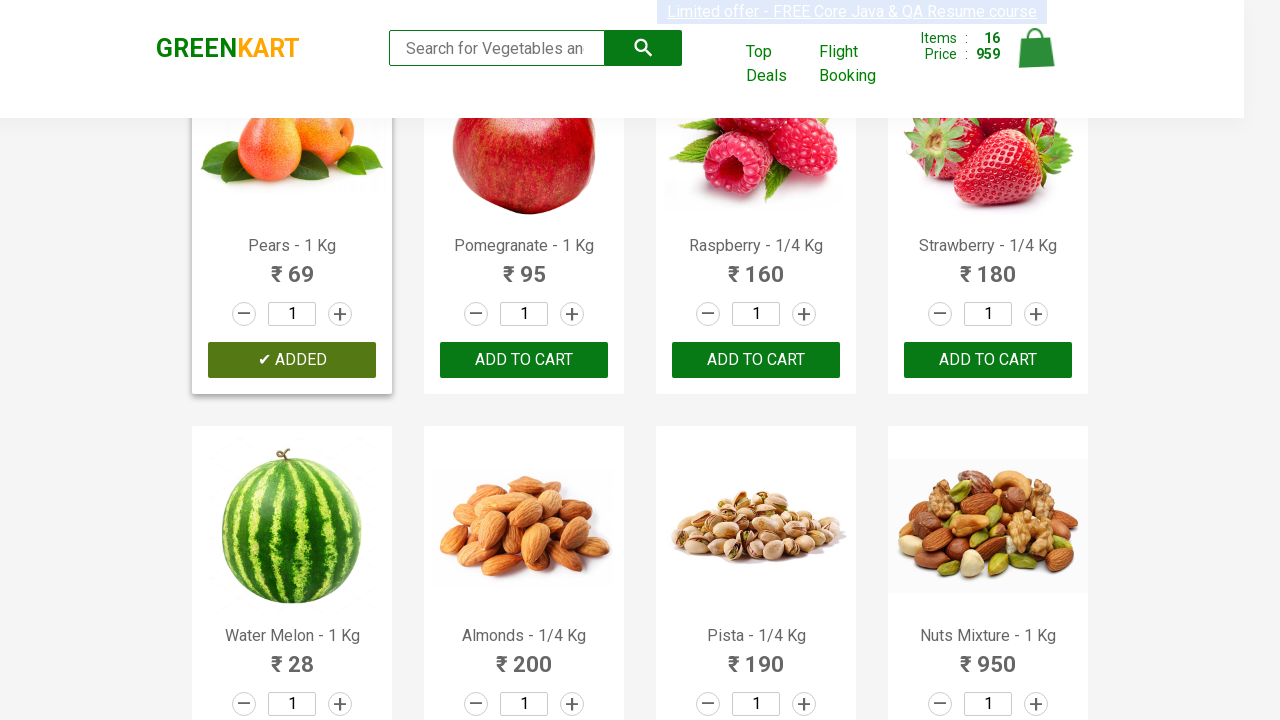

Clicked 'ADD TO CART' button 17 of 30 at (524, 360) on xpath=//button[text()='ADD TO CART'] >> nth=16
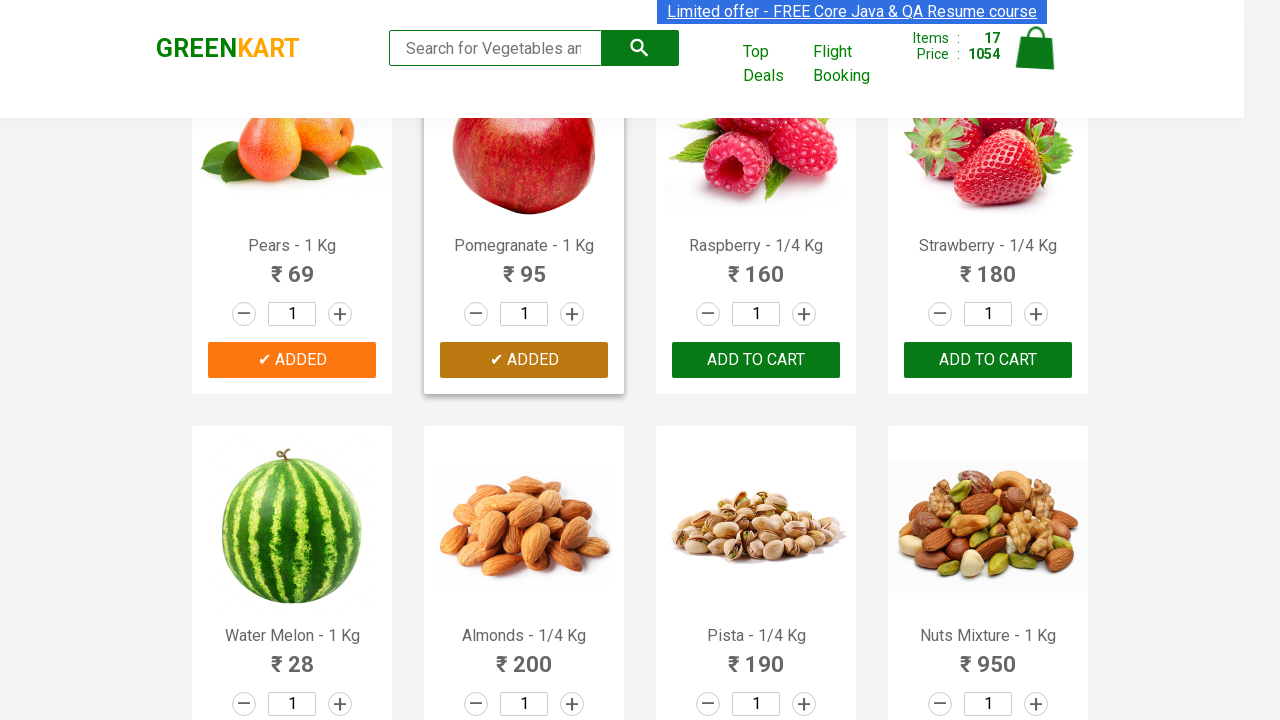

Clicked 'ADD TO CART' button 18 of 30 at (756, 360) on xpath=//button[text()='ADD TO CART'] >> nth=17
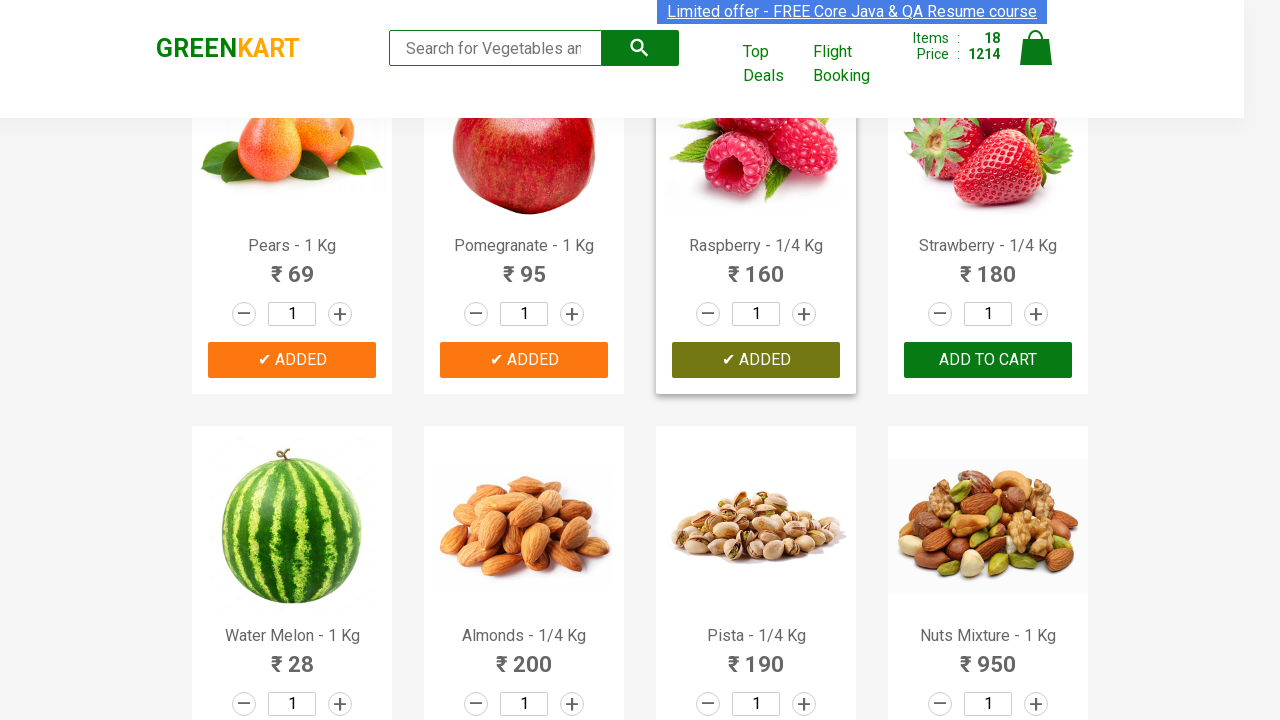

Clicked 'ADD TO CART' button 19 of 30 at (988, 360) on xpath=//button[text()='ADD TO CART'] >> nth=18
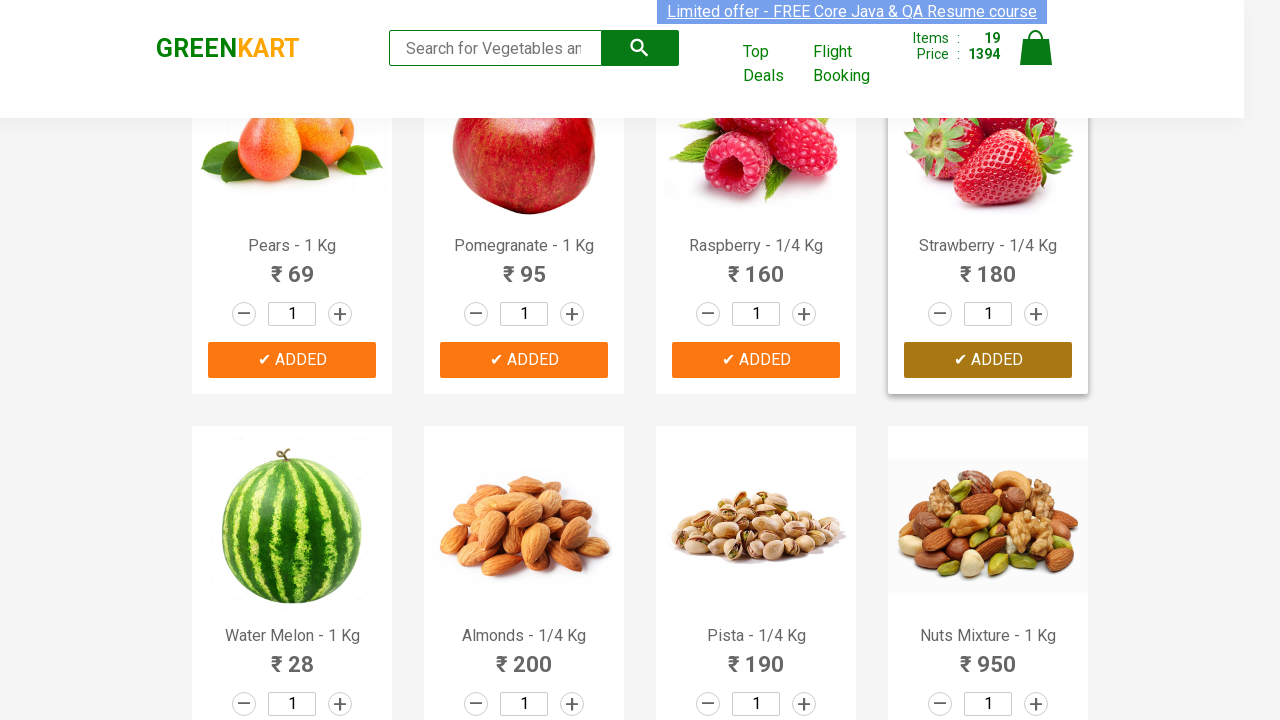

Clicked 'ADD TO CART' button 20 of 30 at (292, 360) on xpath=//button[text()='ADD TO CART'] >> nth=19
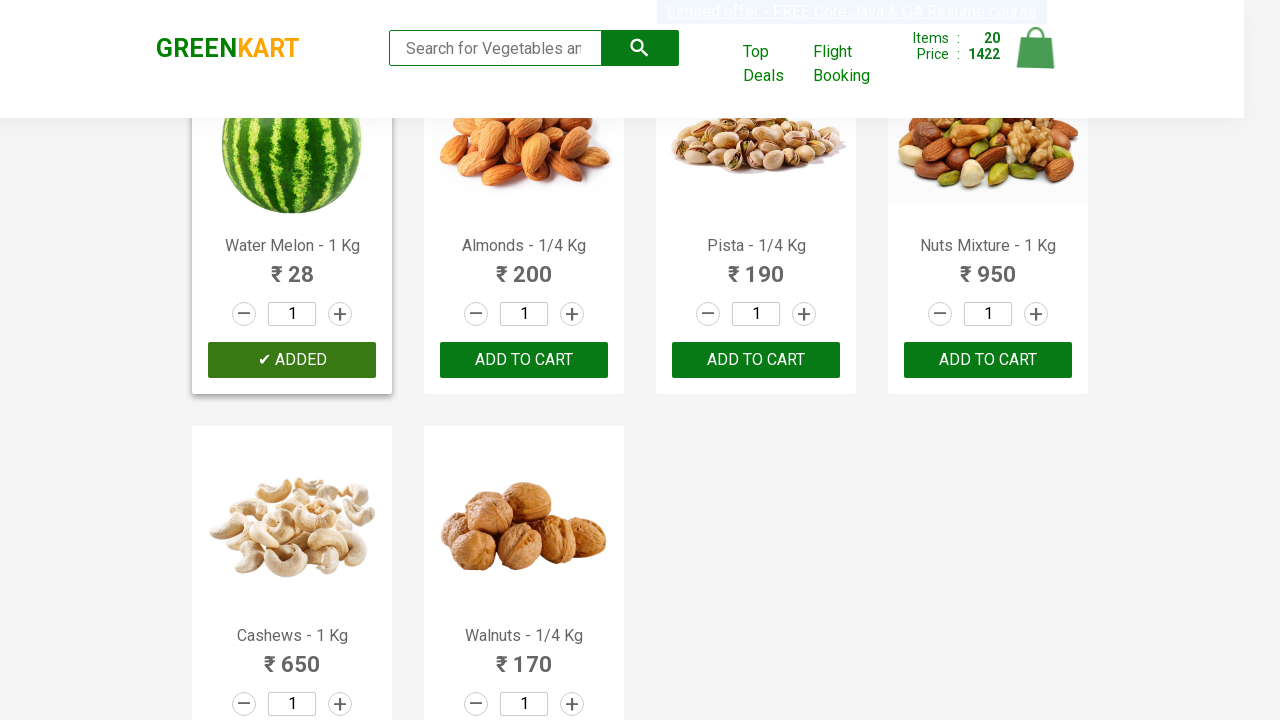

Clicked 'ADD TO CART' button 21 of 30 at (524, 360) on xpath=//button[text()='ADD TO CART'] >> nth=20
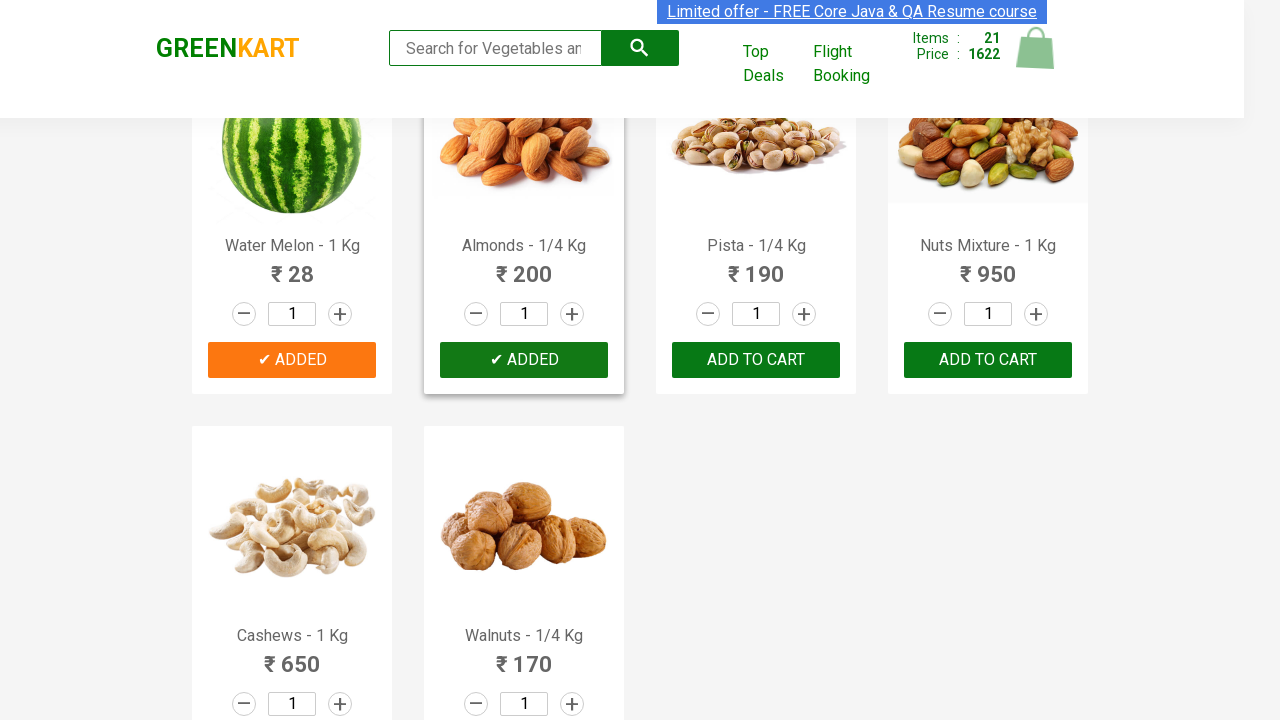

Clicked 'ADD TO CART' button 22 of 30 at (756, 360) on xpath=//button[text()='ADD TO CART'] >> nth=21
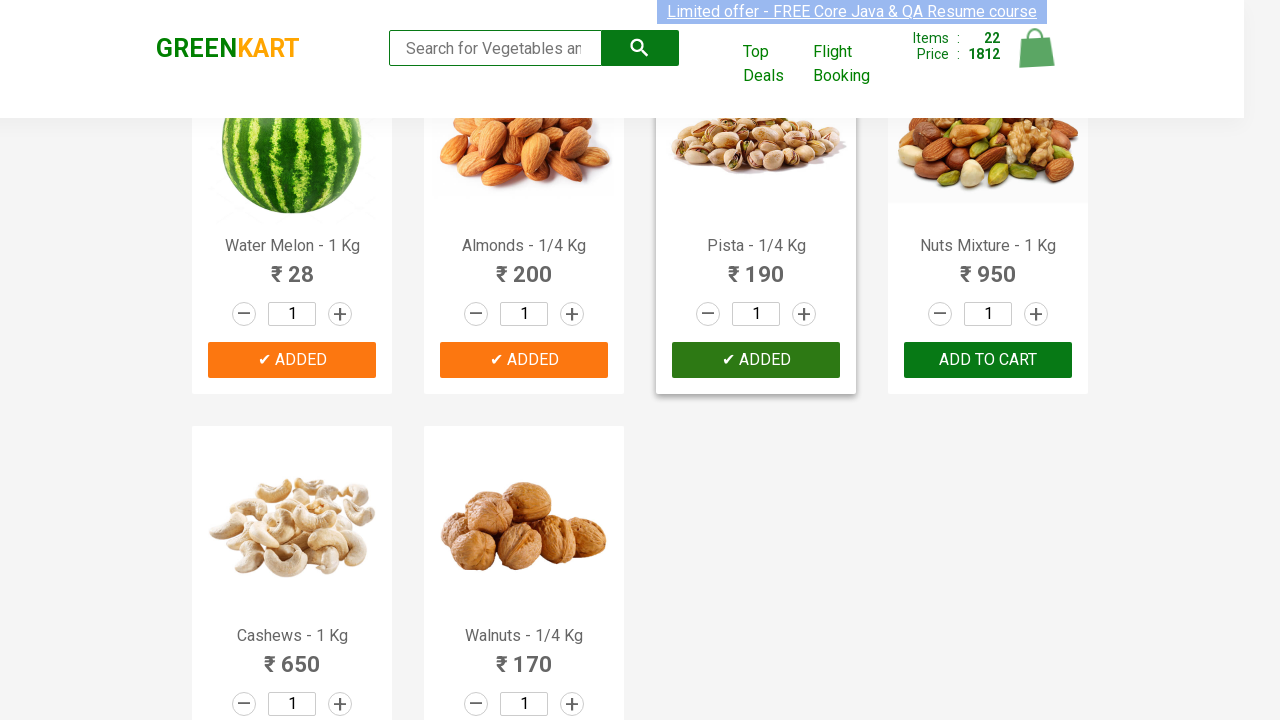

Clicked 'ADD TO CART' button 23 of 30 at (988, 360) on xpath=//button[text()='ADD TO CART'] >> nth=22
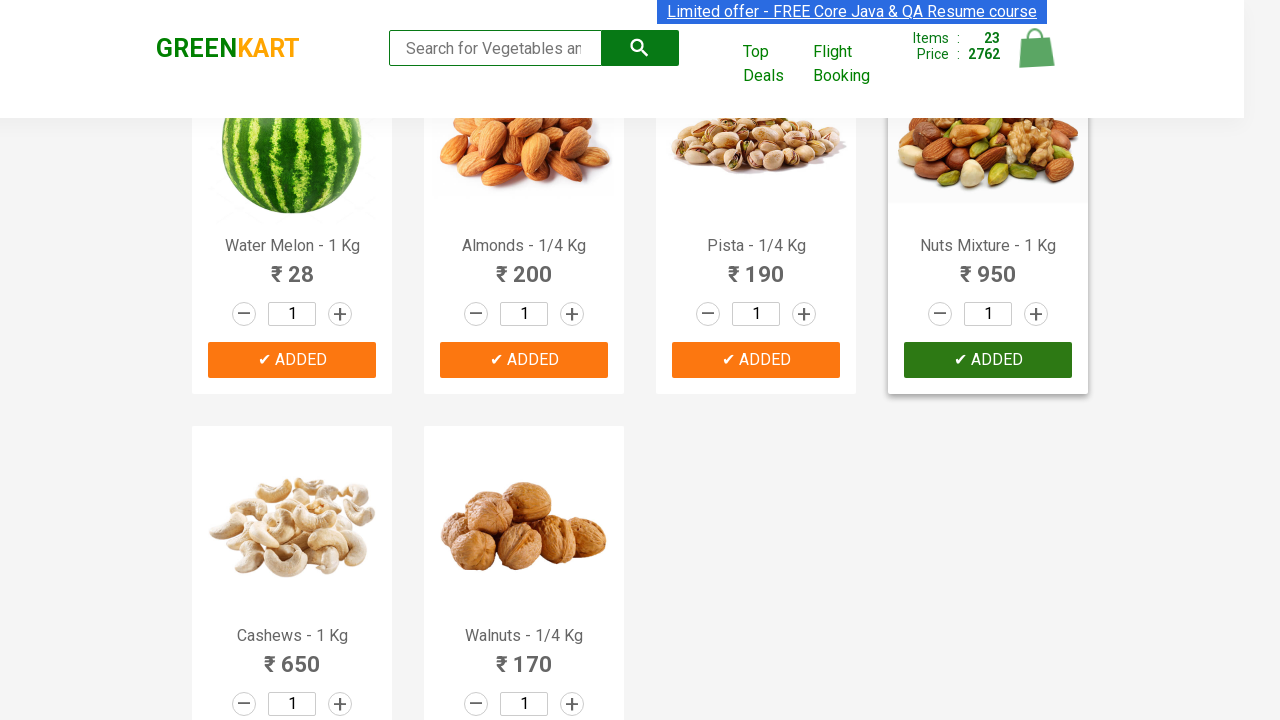

Clicked 'ADD TO CART' button 24 of 30 at (292, 569) on xpath=//button[text()='ADD TO CART'] >> nth=23
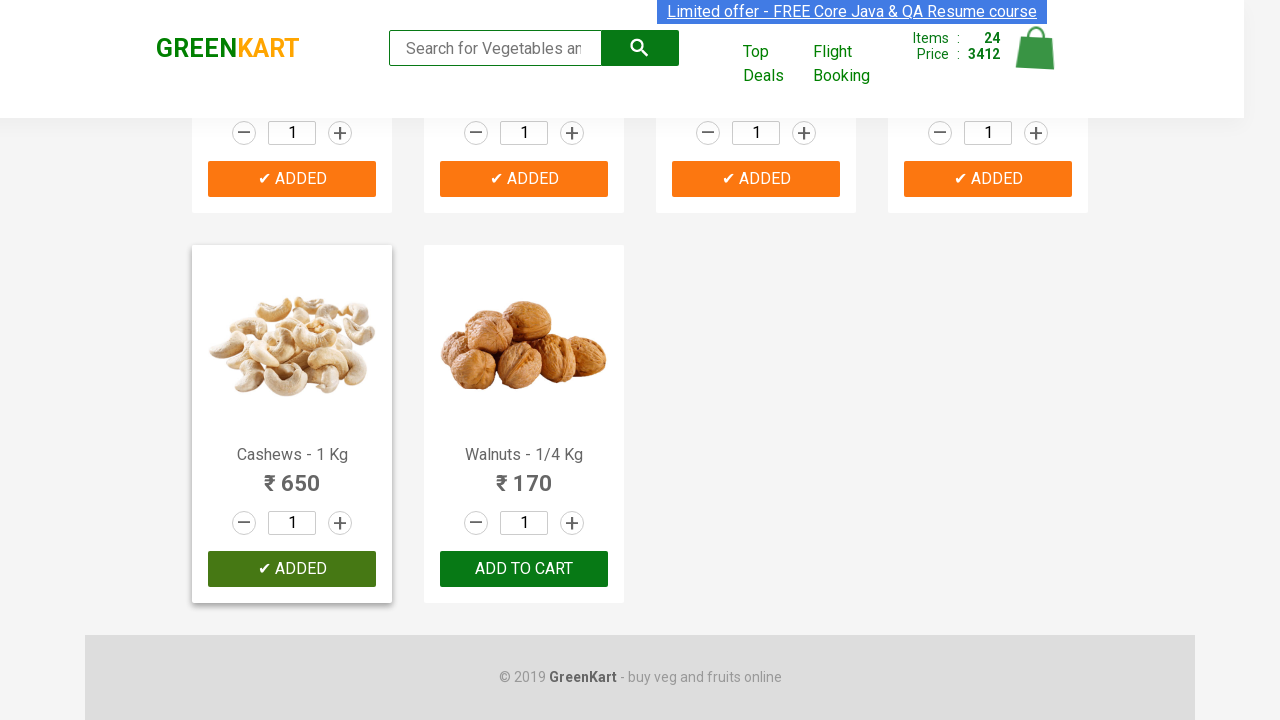

Clicked 'ADD TO CART' button 25 of 30 at (524, 569) on xpath=//button[text()='ADD TO CART'] >> nth=24
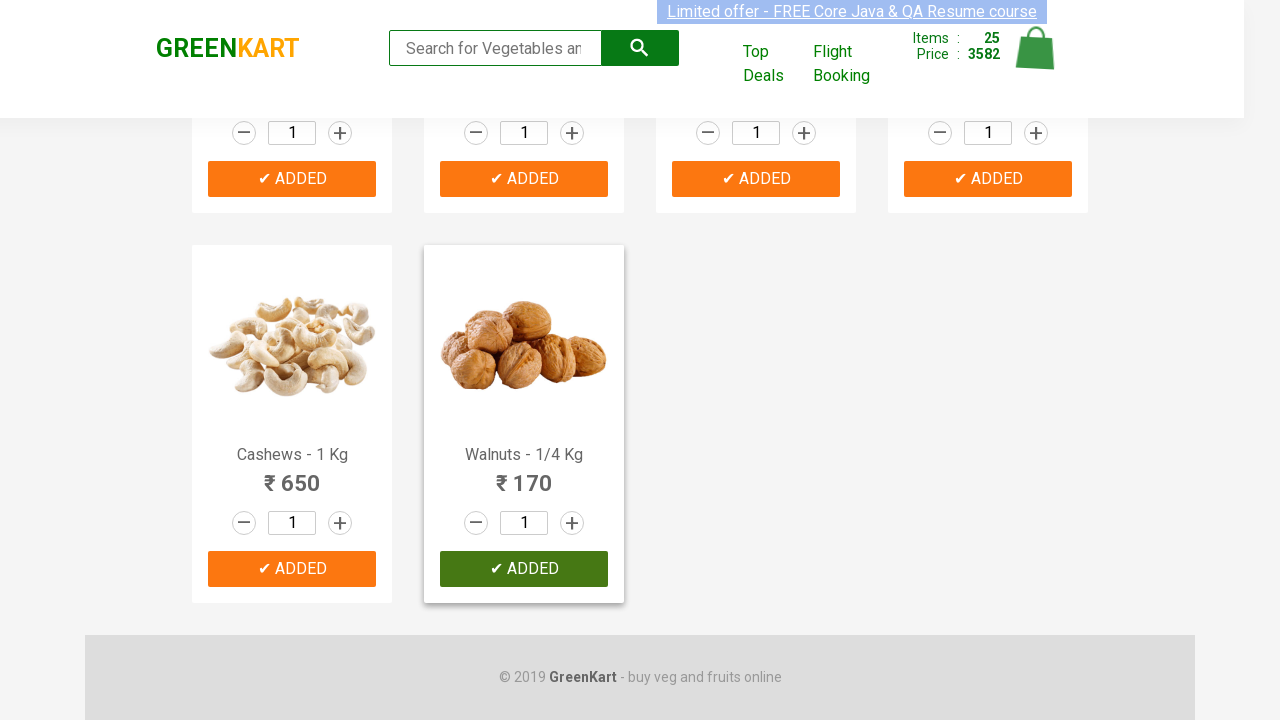

Clicked 'ADD TO CART' button 26 of 30 at (524, 179) on xpath=//button[text()='ADD TO CART'] >> nth=25
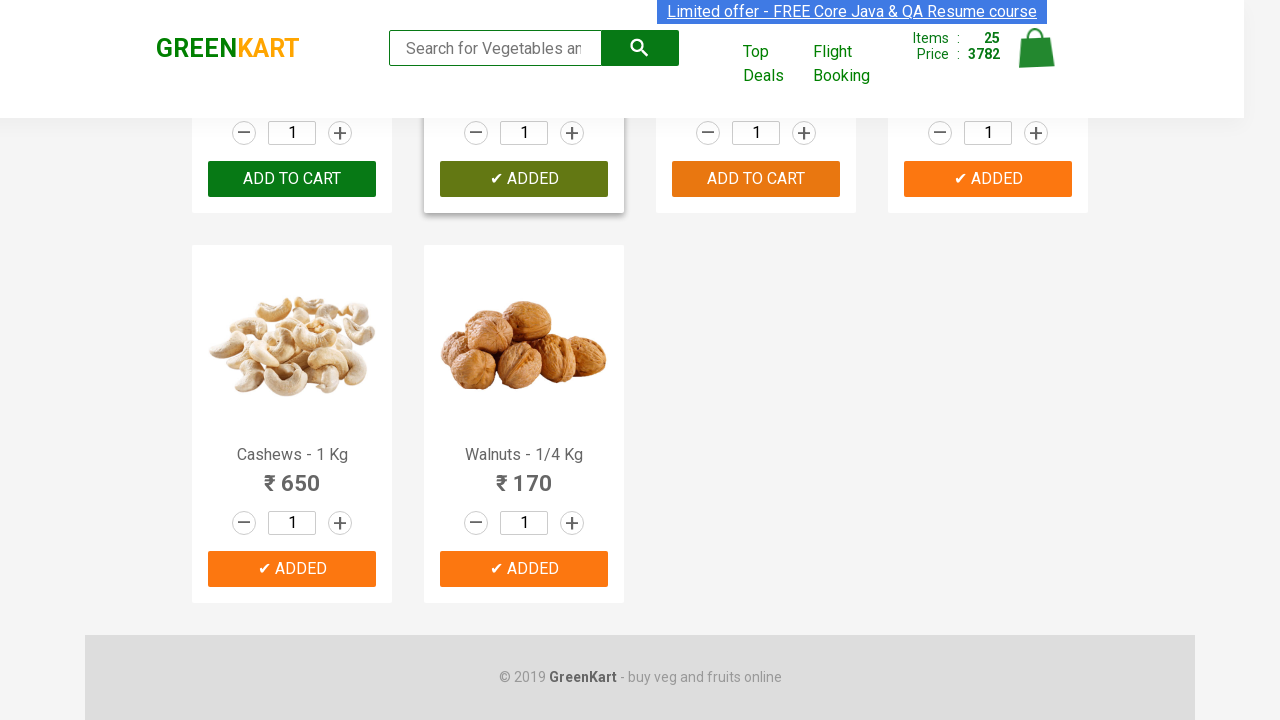

Clicked 'ADD TO CART' button 27 of 30 at (988, 179) on xpath=//button[text()='ADD TO CART'] >> nth=26
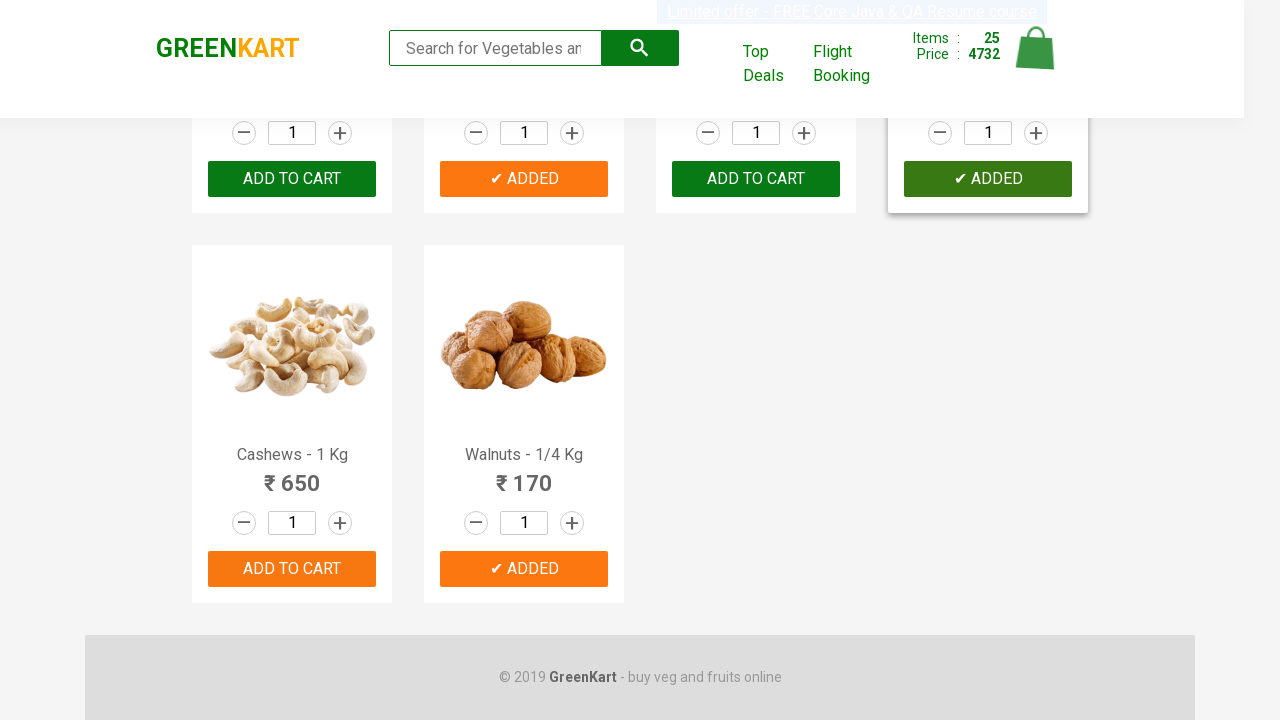

Clicked 'ADD TO CART' button 28 of 30 at (524, 569) on xpath=//button[text()='ADD TO CART'] >> nth=27
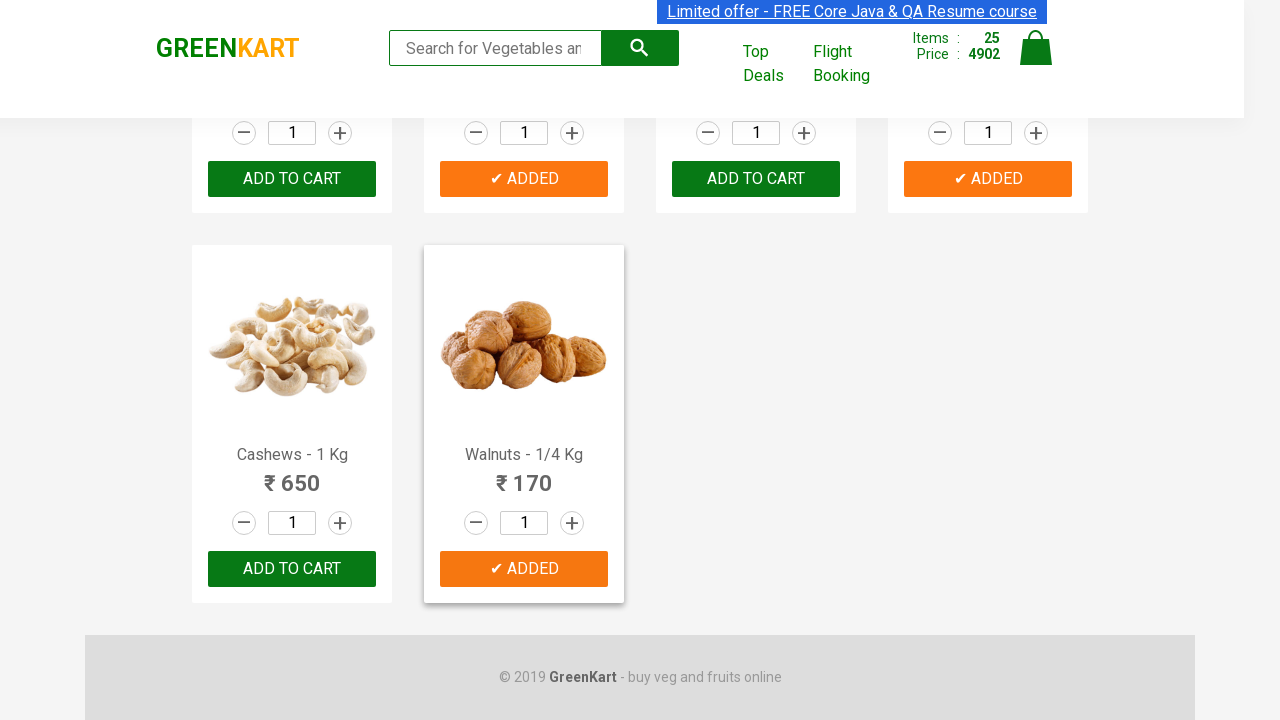

Clicked 'ADD TO CART' button 29 of 30 at (292, 569) on xpath=//button[text()='ADD TO CART'] >> nth=28
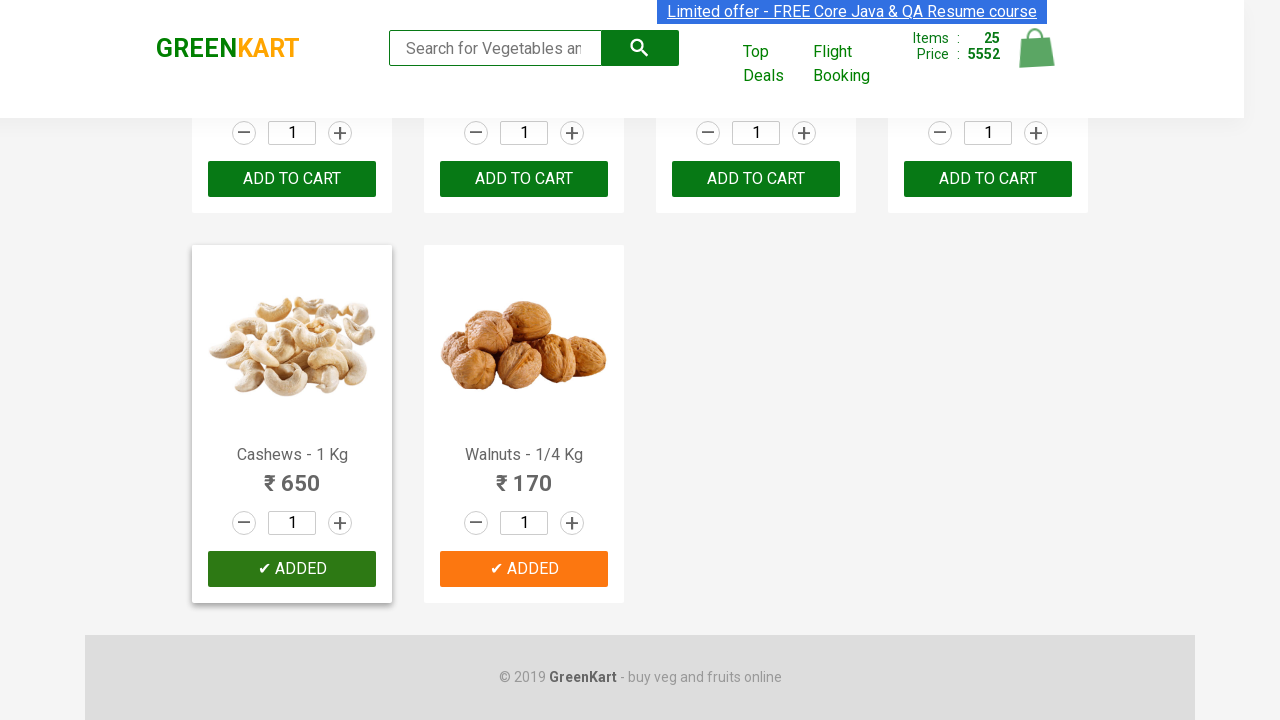

Clicked 'ADD TO CART' button 30 of 30 at (524, 569) on xpath=//button[text()='ADD TO CART'] >> nth=29
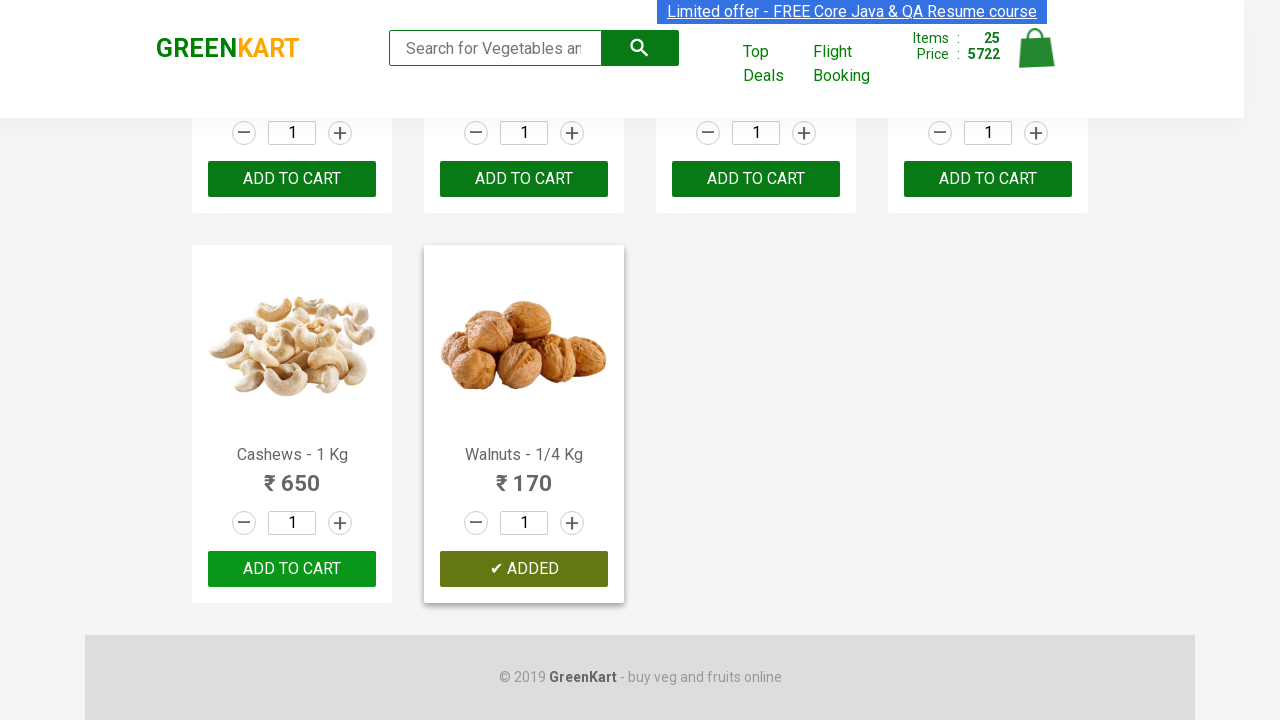

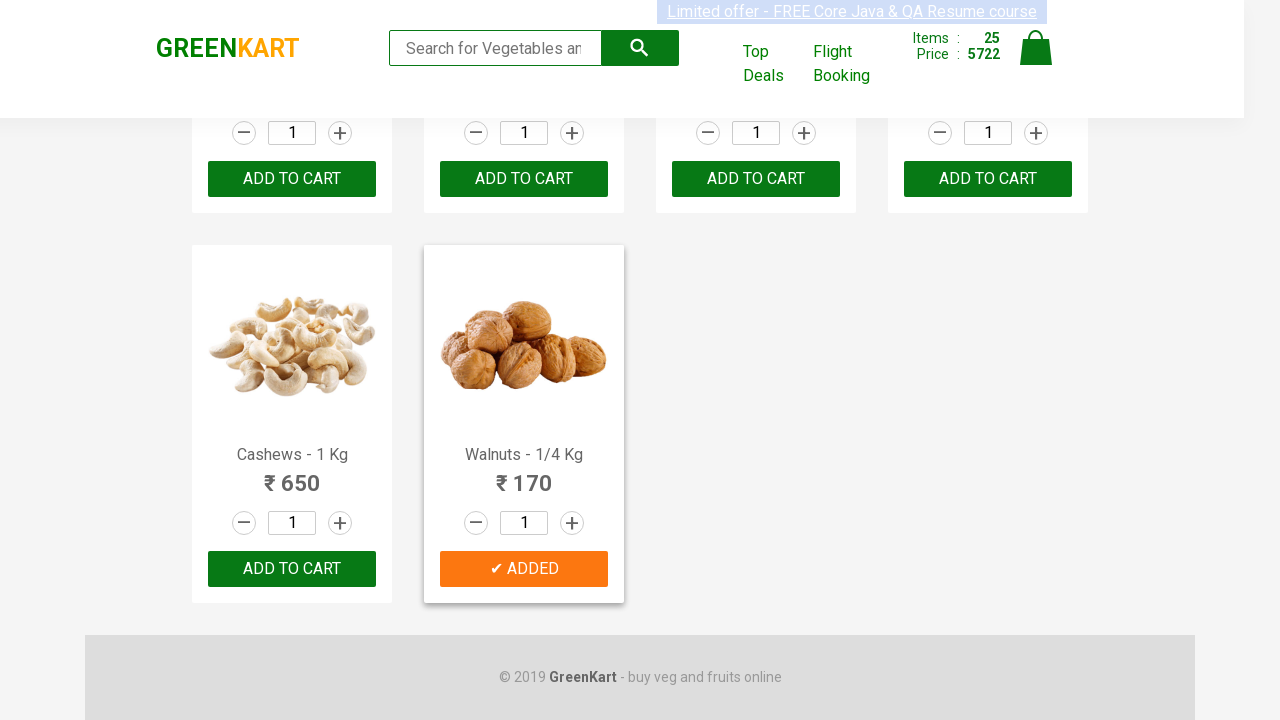